Tests scrolling to an element and entering text

Starting URL: http://formy-project.herokuapp.com/scroll

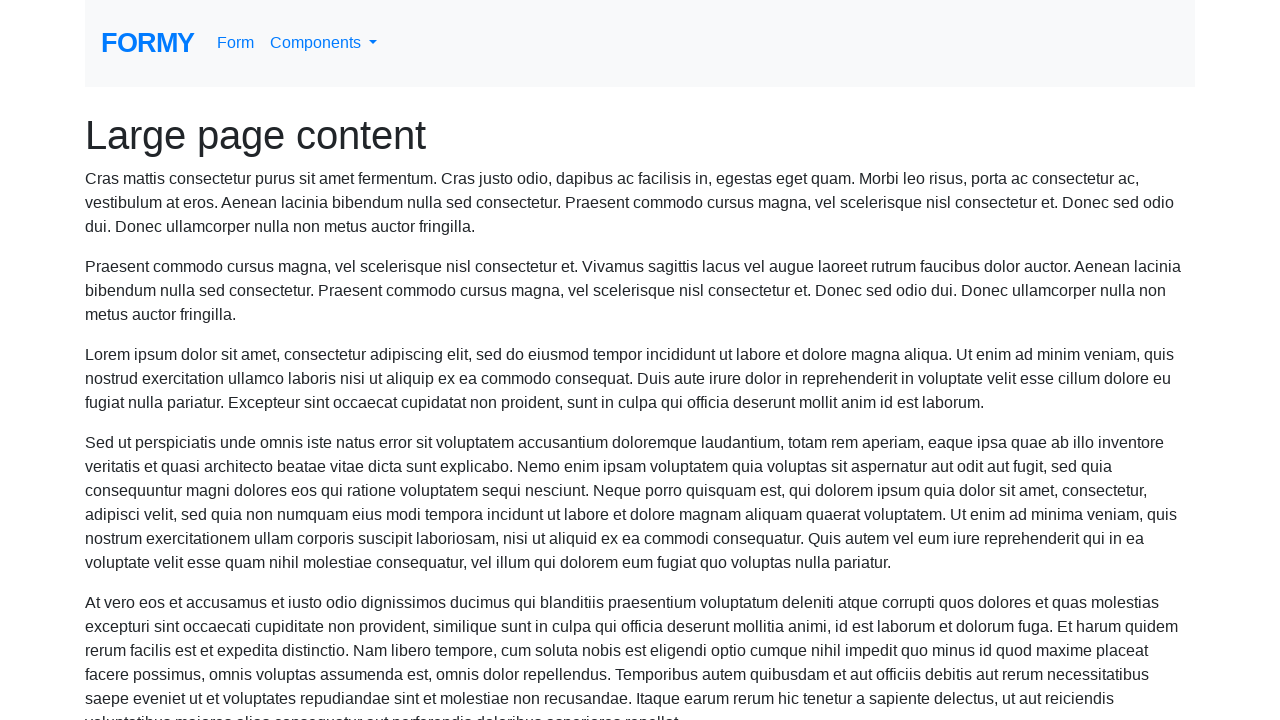

Scrolled to name field
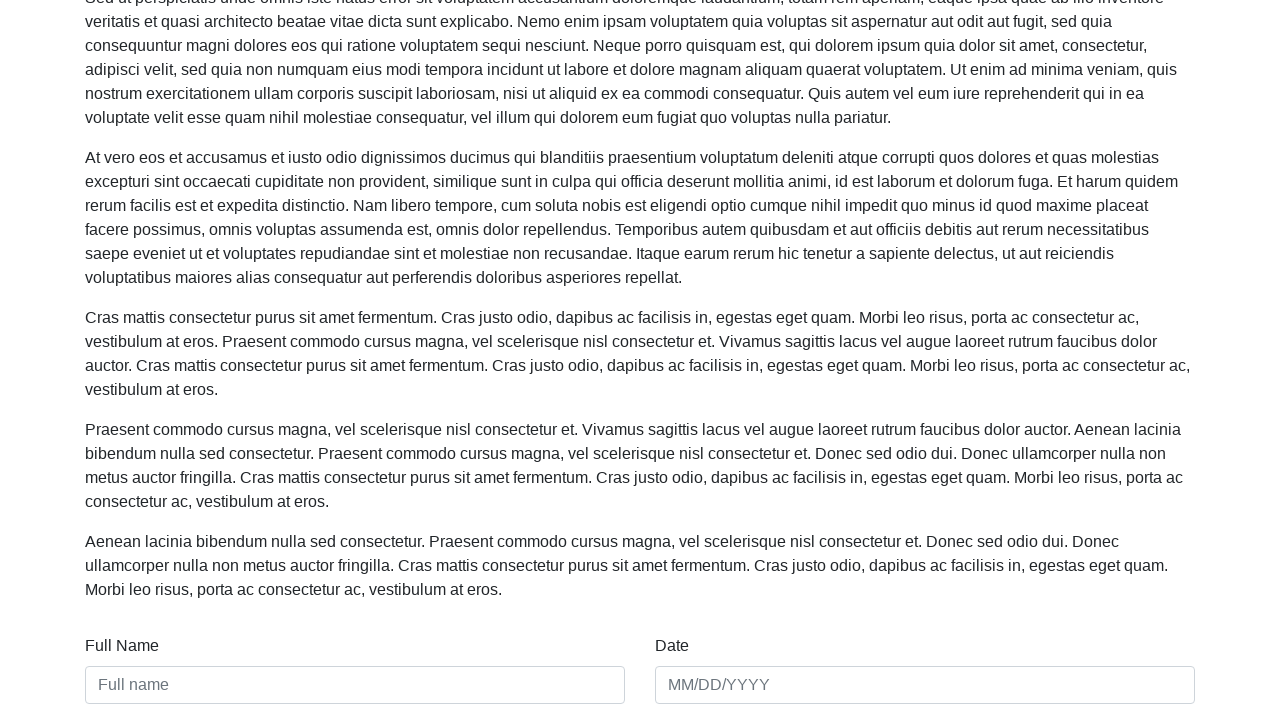

Filled name field with 'Test Text' on #name
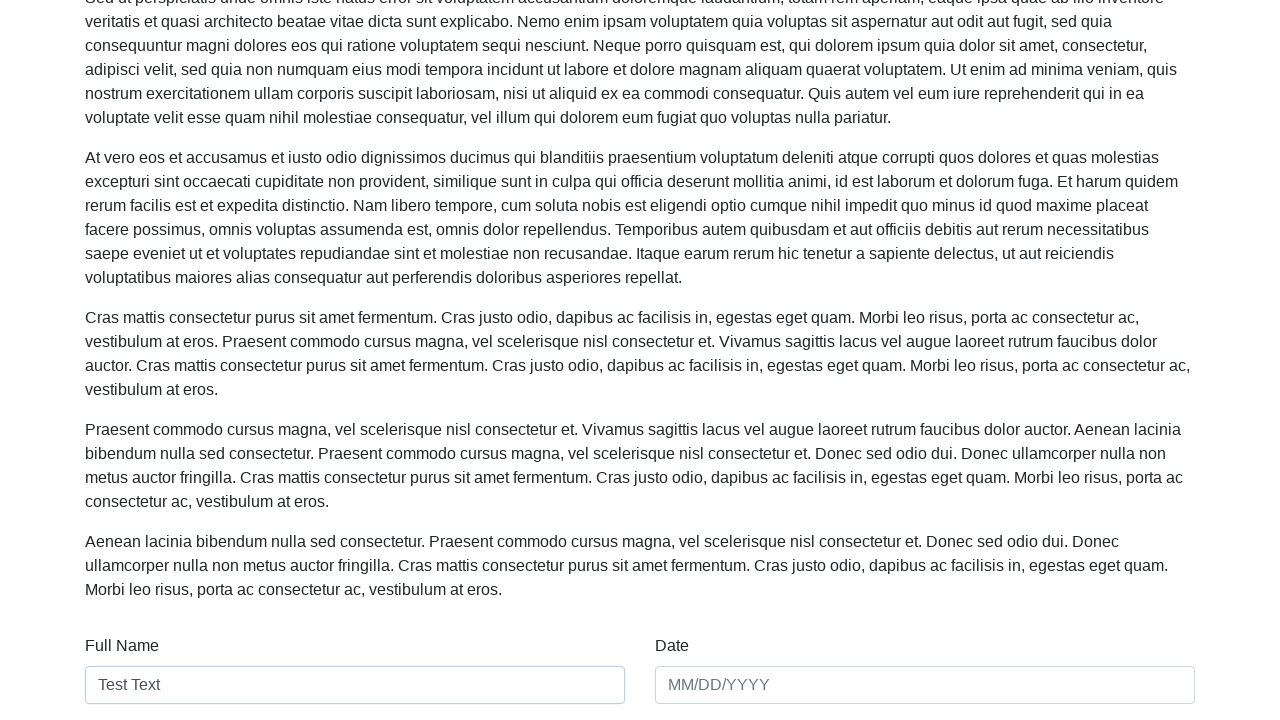

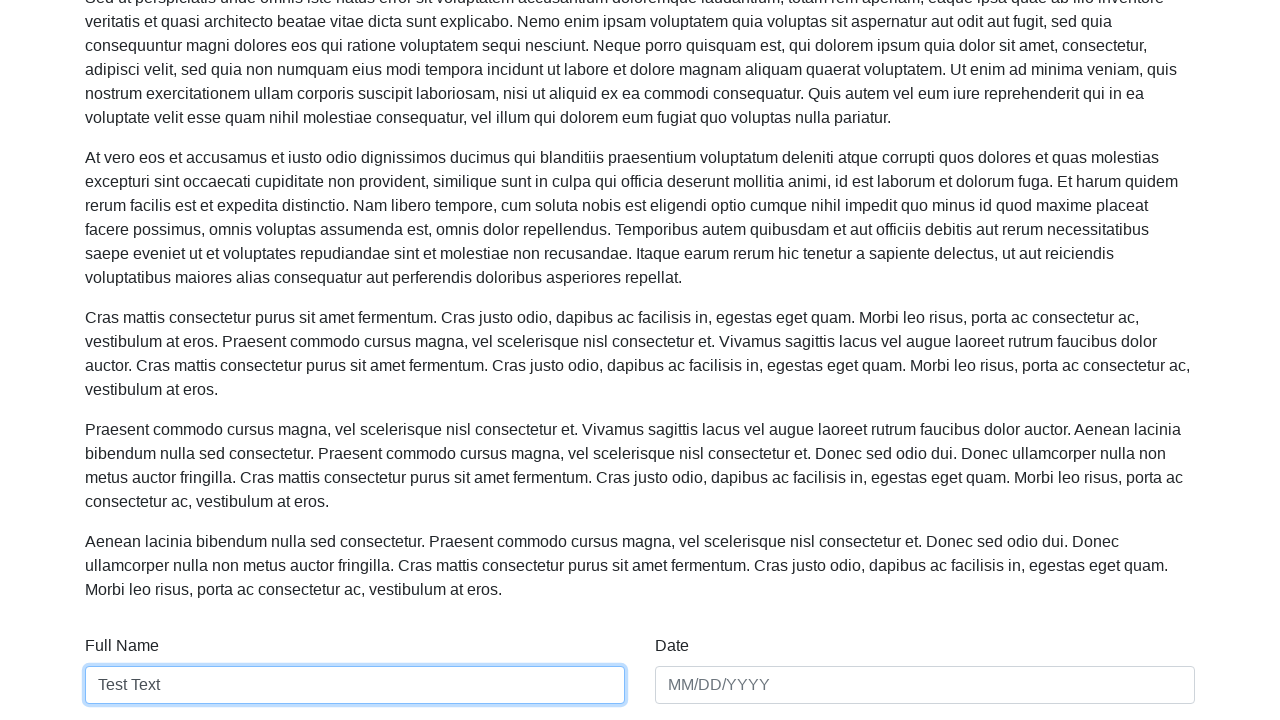